Tests the vegetable/fruit shopping page by searching for items containing "ca", verifying 4 products are visible, adding the third product to cart, and adding Cashews to cart by iterating through products.

Starting URL: https://rahulshettyacademy.com/seleniumPractise/#/

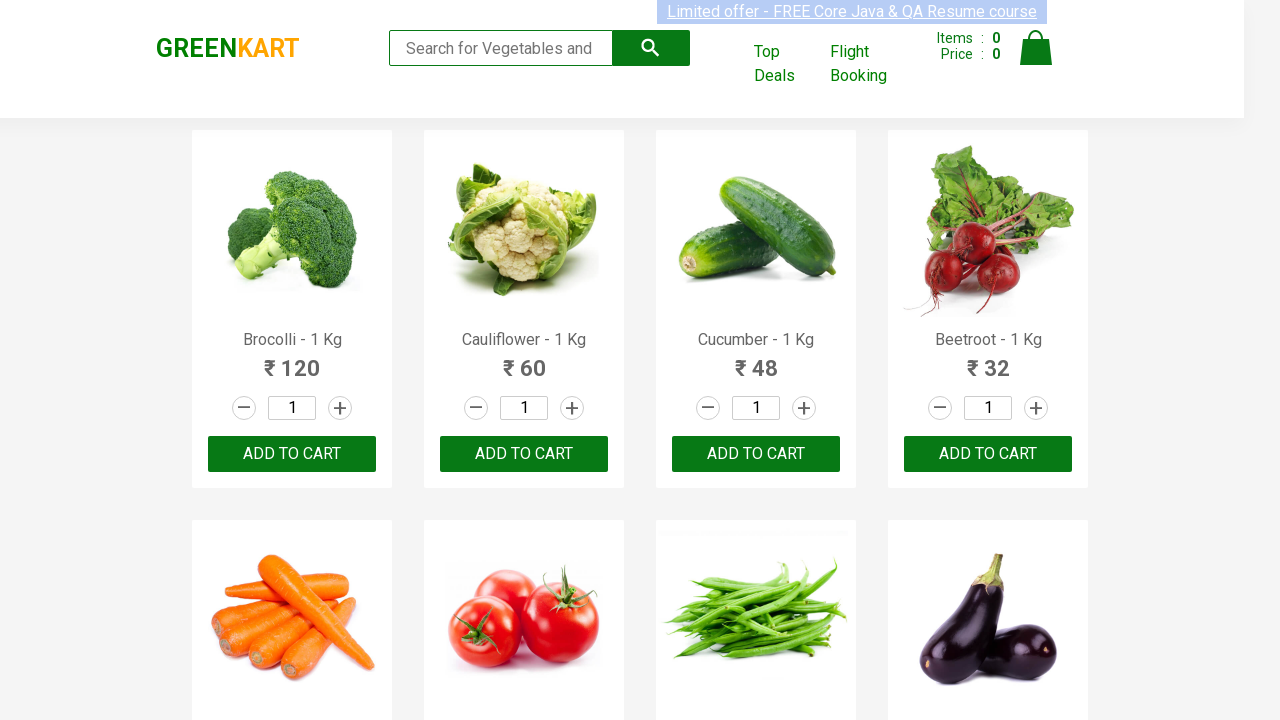

Typed 'ca' in search box to filter products on .search-keyword
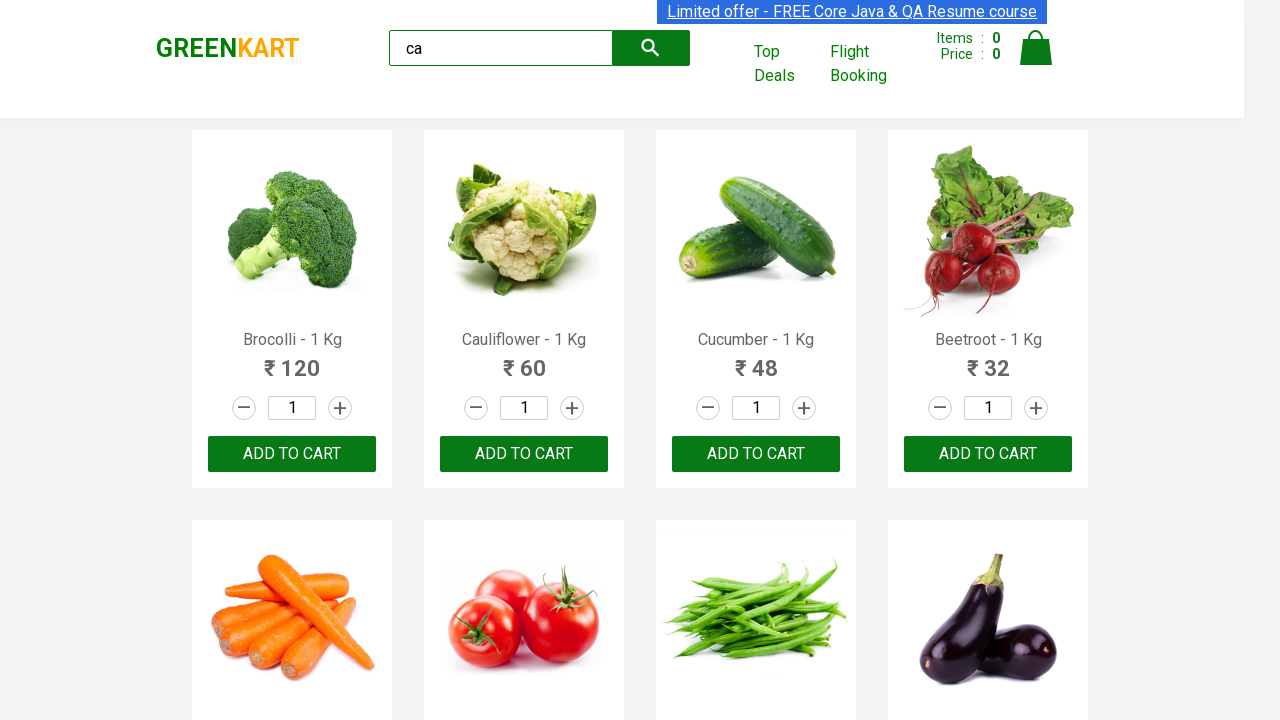

Waited for products to filter (2000ms)
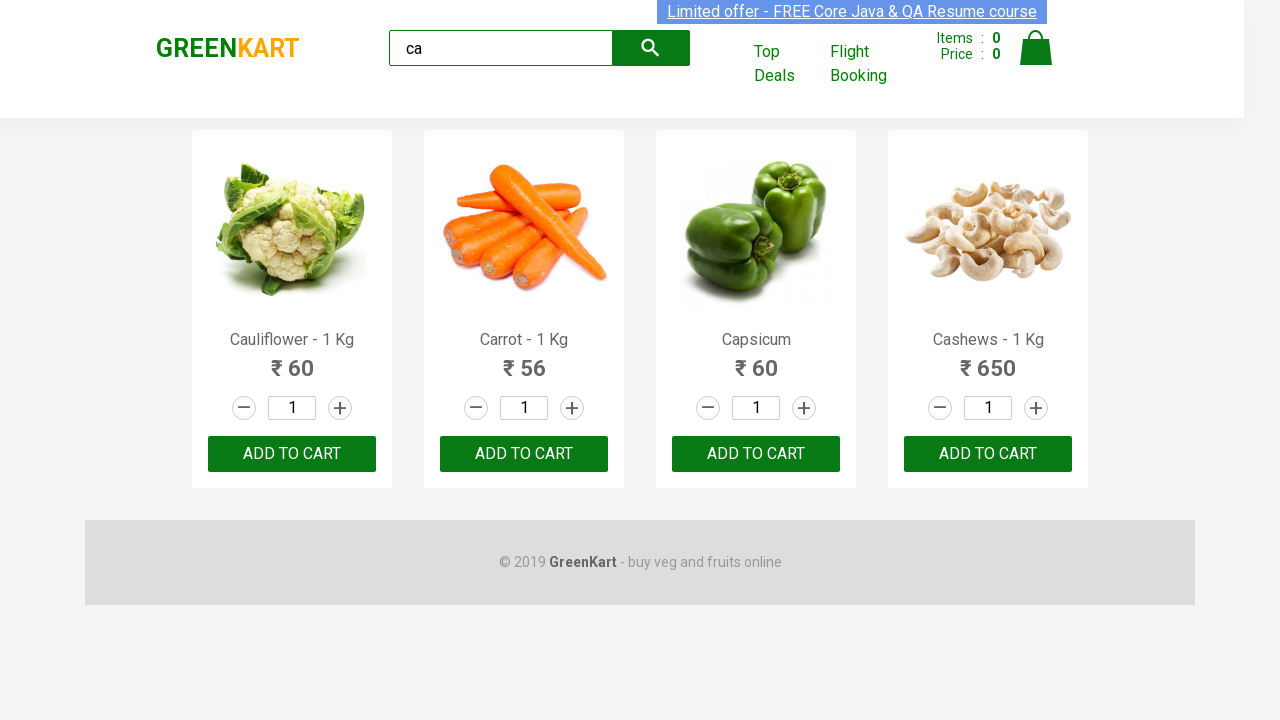

Verified products are visible
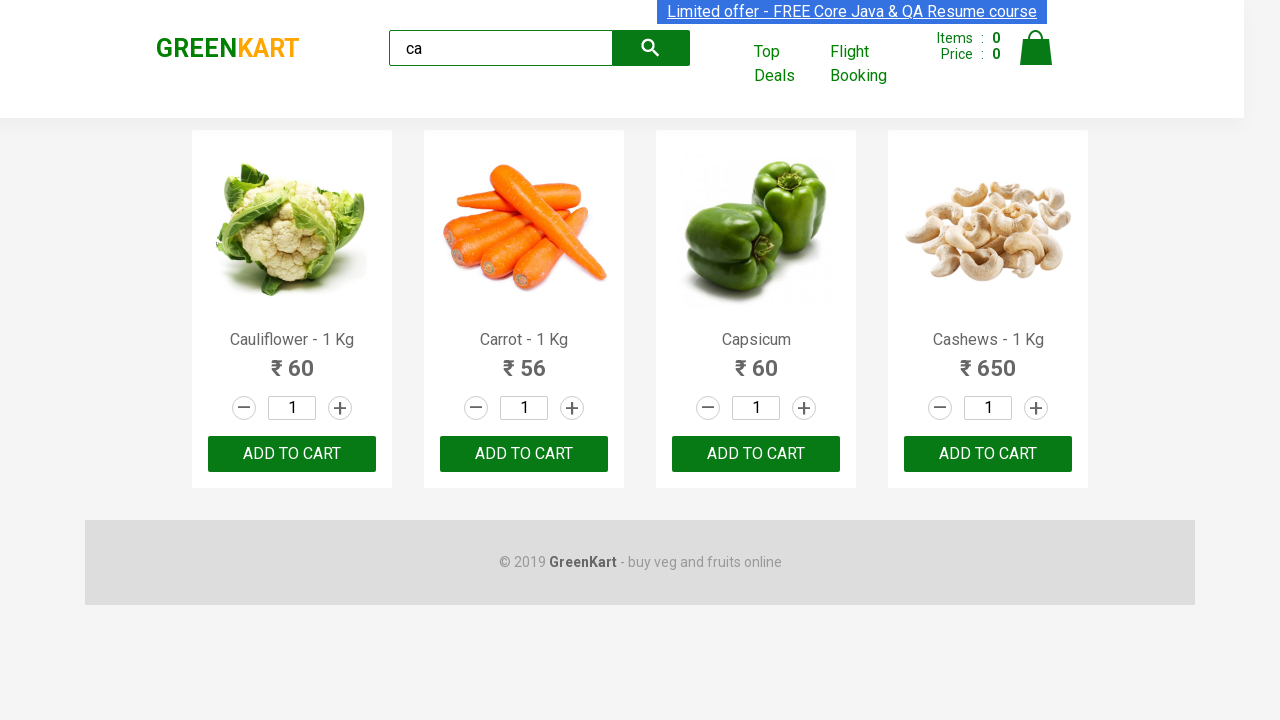

Clicked ADD TO CART button on third product at (756, 454) on .products .product >> nth=2 >> text=ADD TO CART
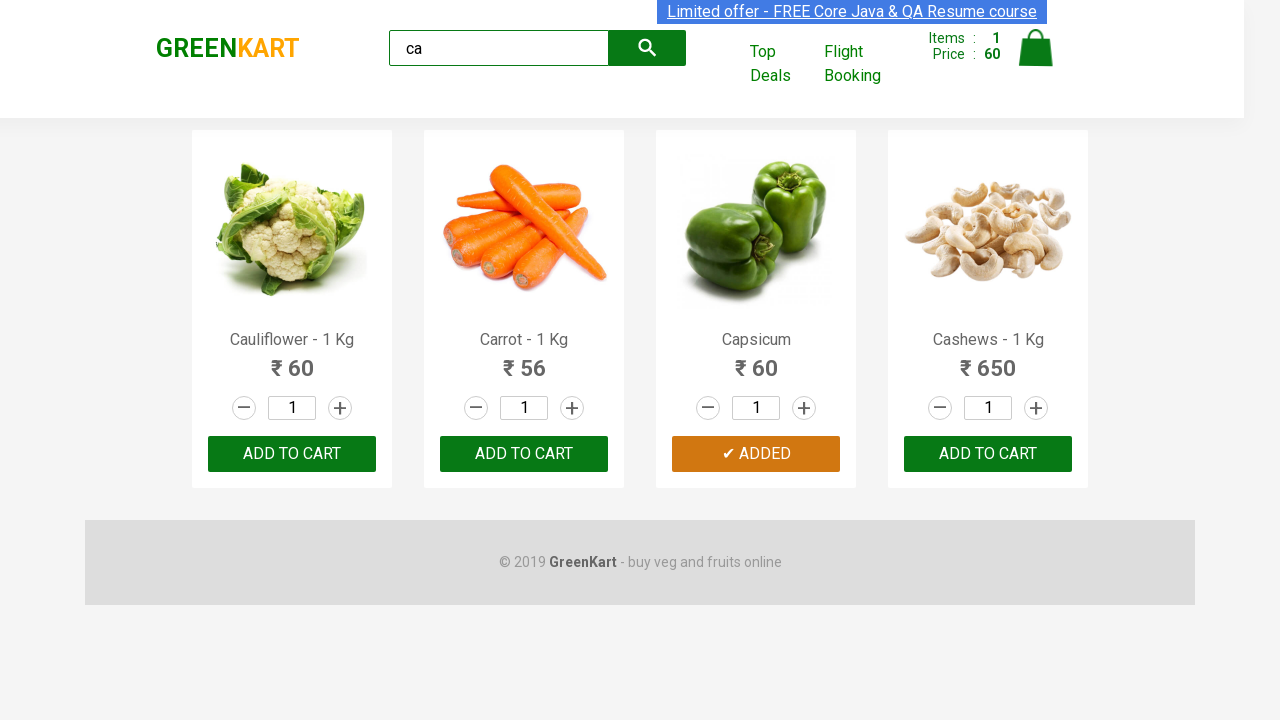

Found and clicked ADD TO CART button for Cashews product at (988, 454) on .products .product >> nth=3 >> button
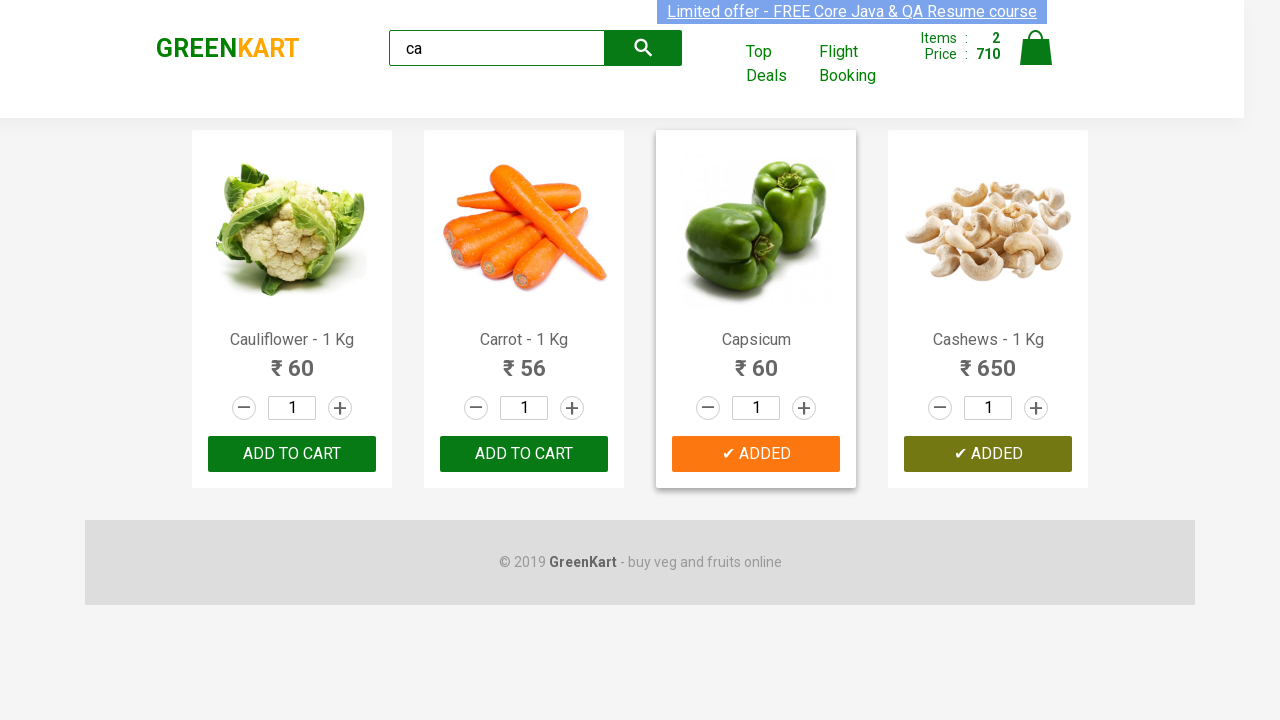

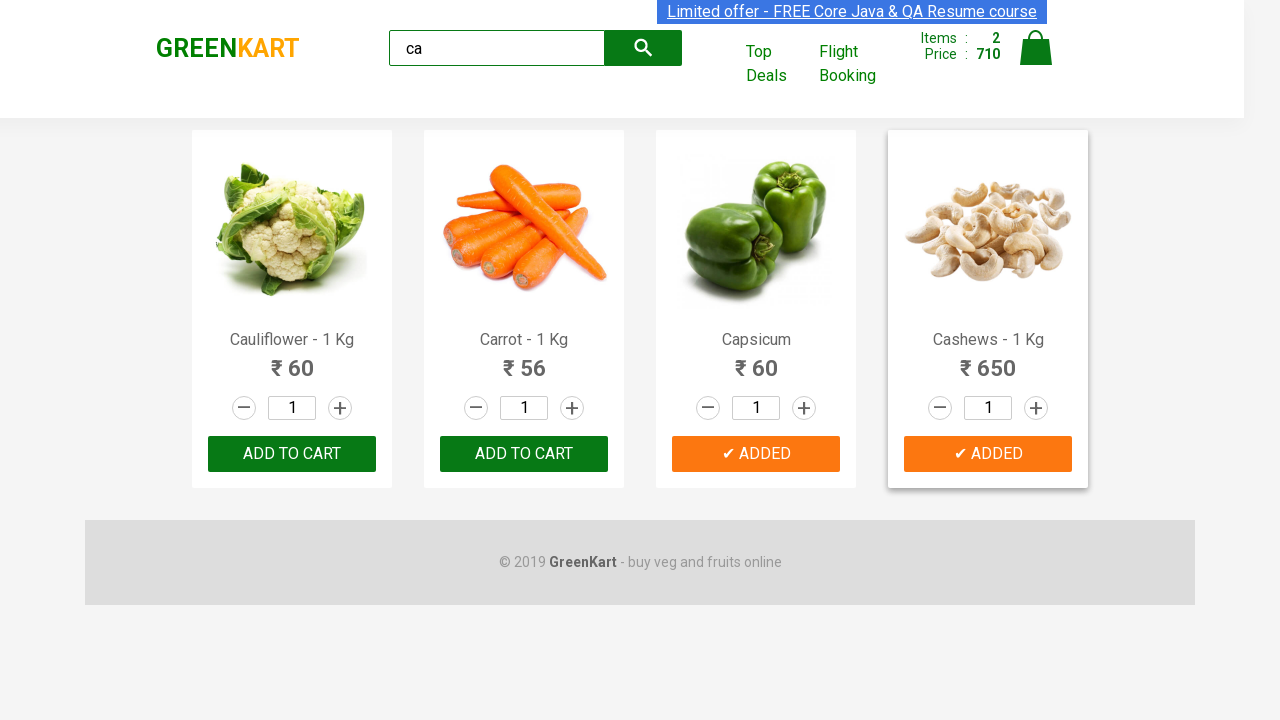